Tests JavaScript confirm alert functionality by triggering an alert within an iframe, dismissing it, and verifying the result text

Starting URL: http://www.w3schools.com/js/tryit.asp?filename=tryjs_confirm

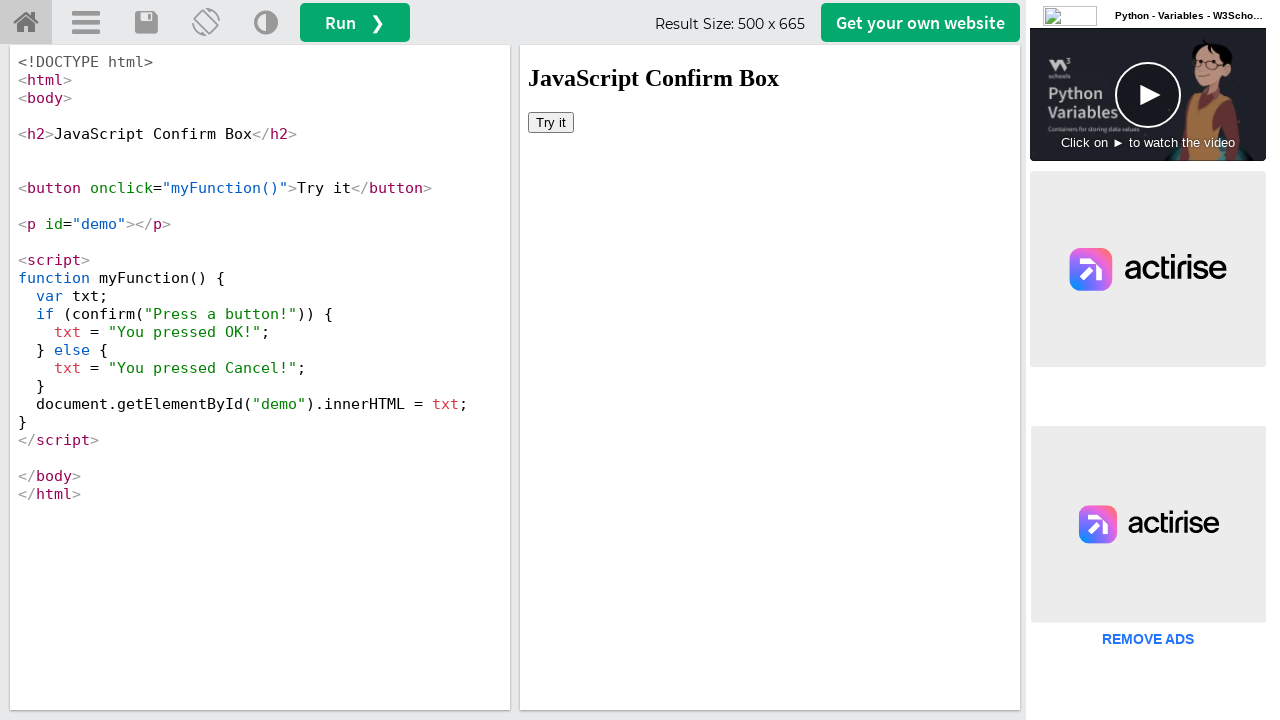

Located iframe with ID 'iframeResult'
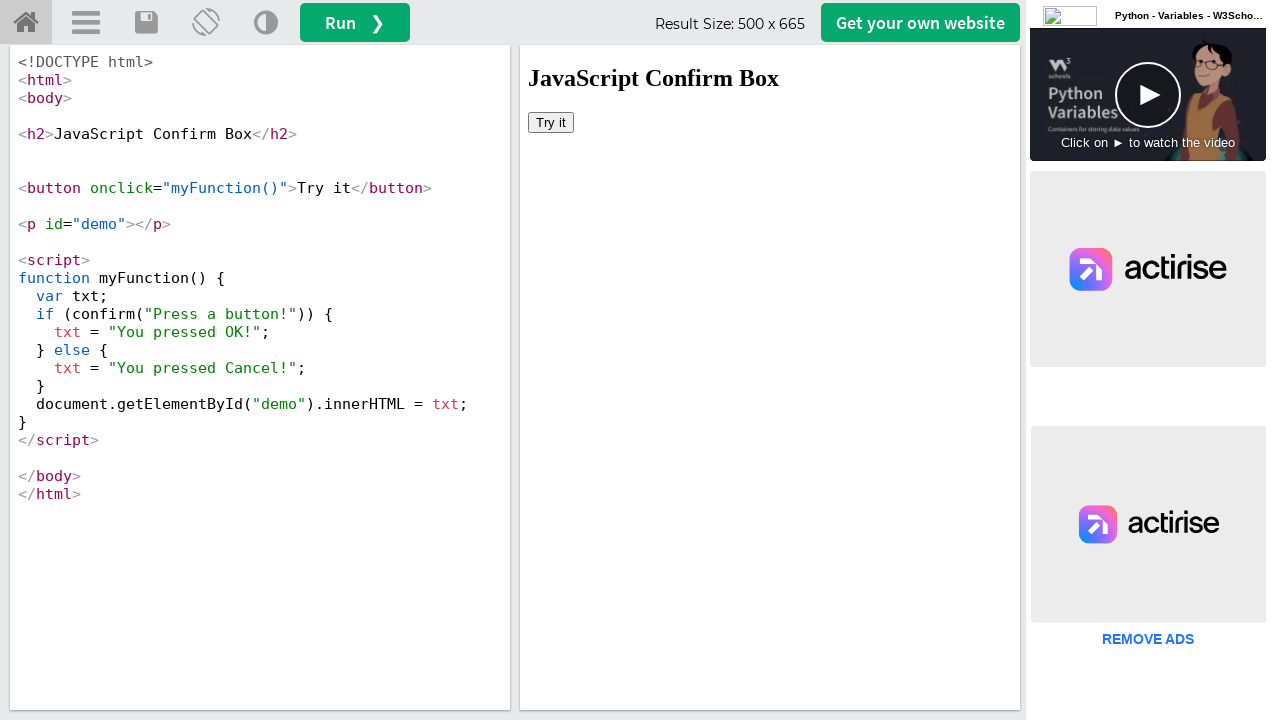

Clicked 'Try it' button to trigger confirm alert at (551, 122) on #iframeResult >> internal:control=enter-frame >> button:has-text('Try it')
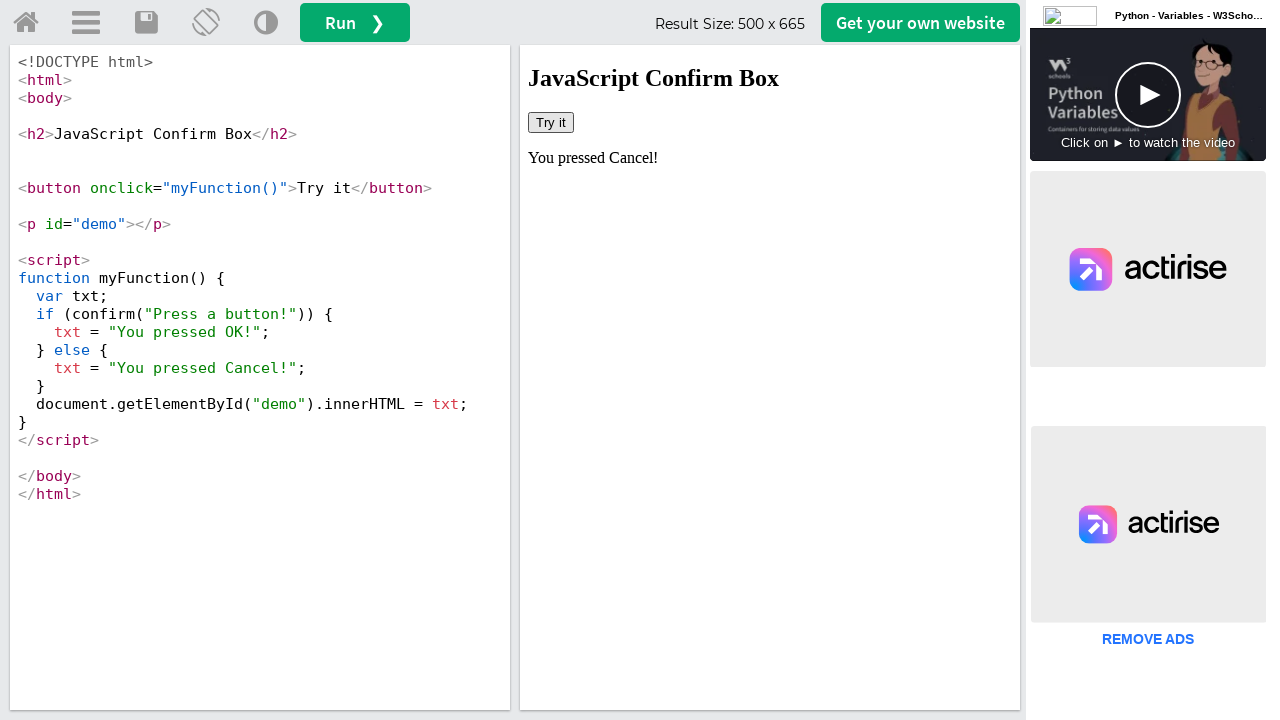

Set up dialog handler to dismiss the confirm alert
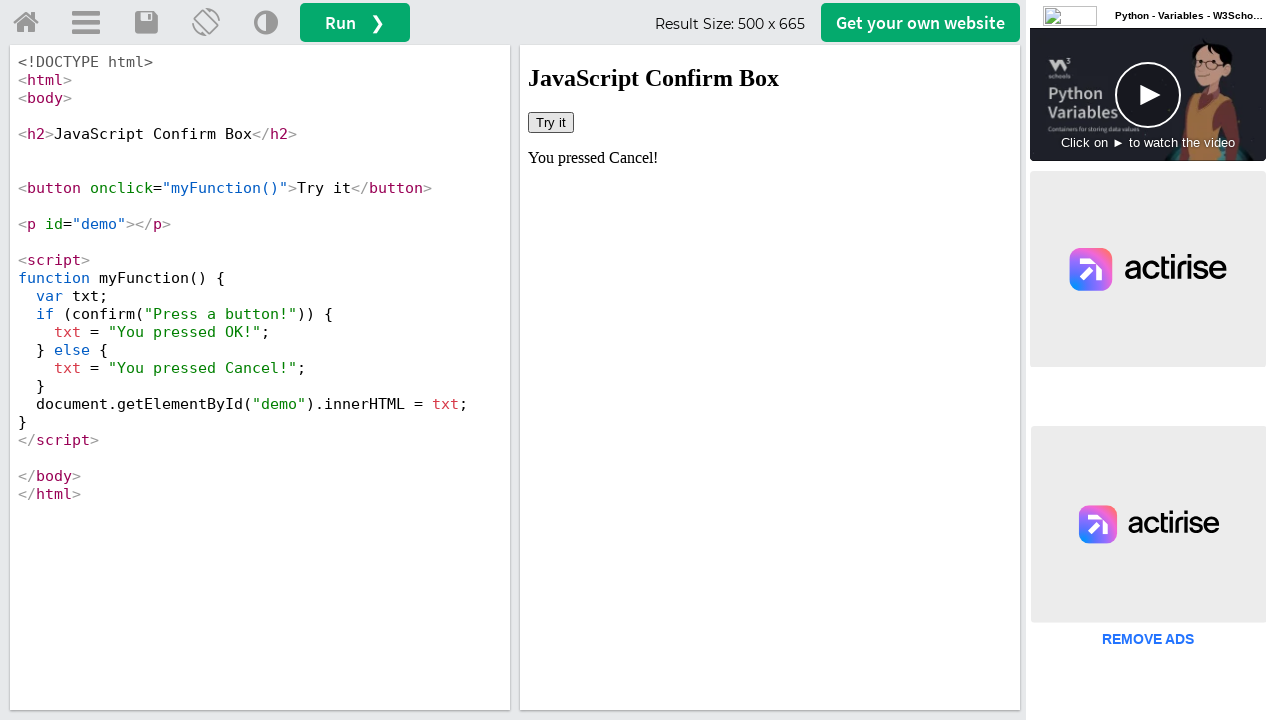

Retrieved result text from #demo element
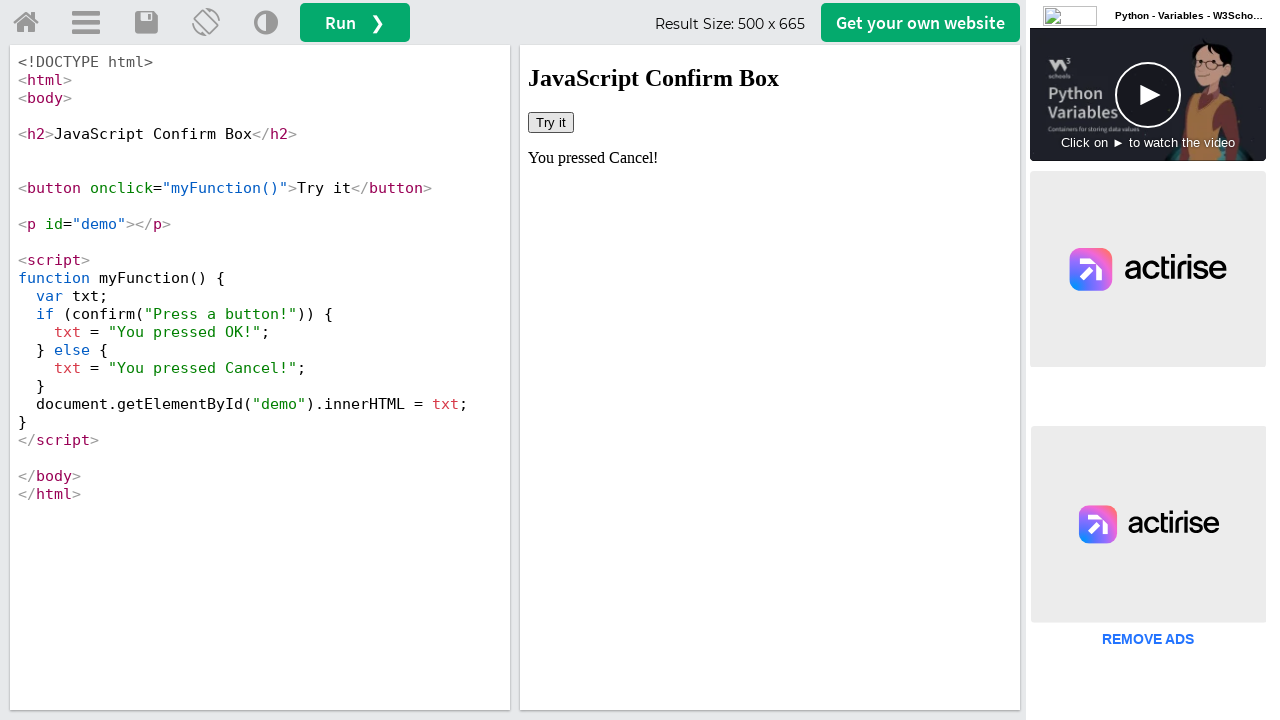

Verified result text is 'You pressed Cancel!' after dismissing alert
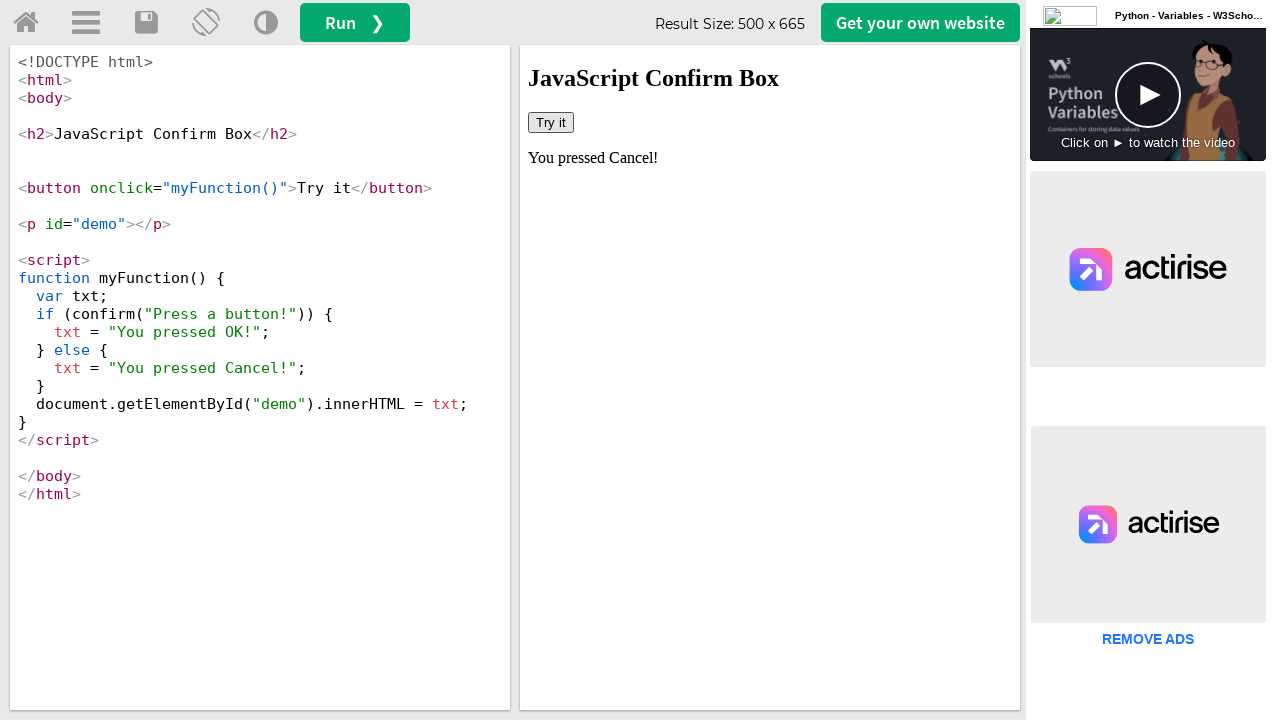

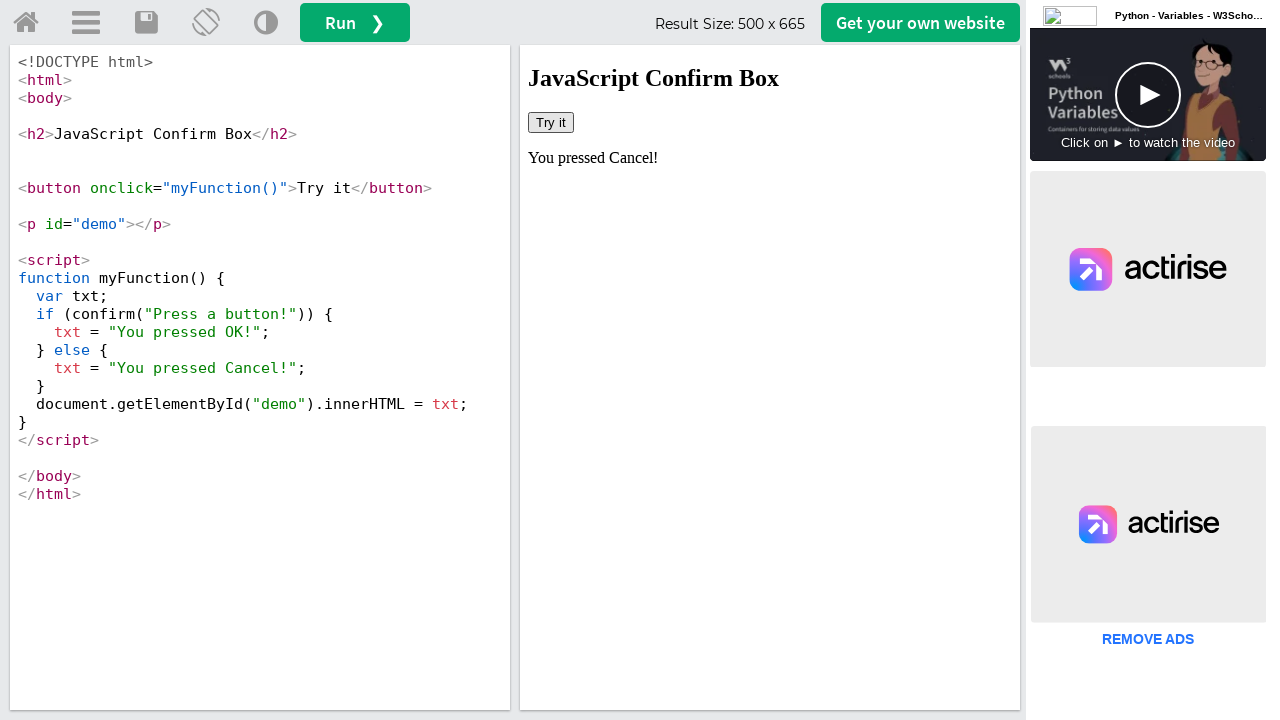